Navigates to the Playwright homepage, clicks the "Get started" link, and verifies that the "Installation" heading becomes visible

Starting URL: https://playwright.dev/

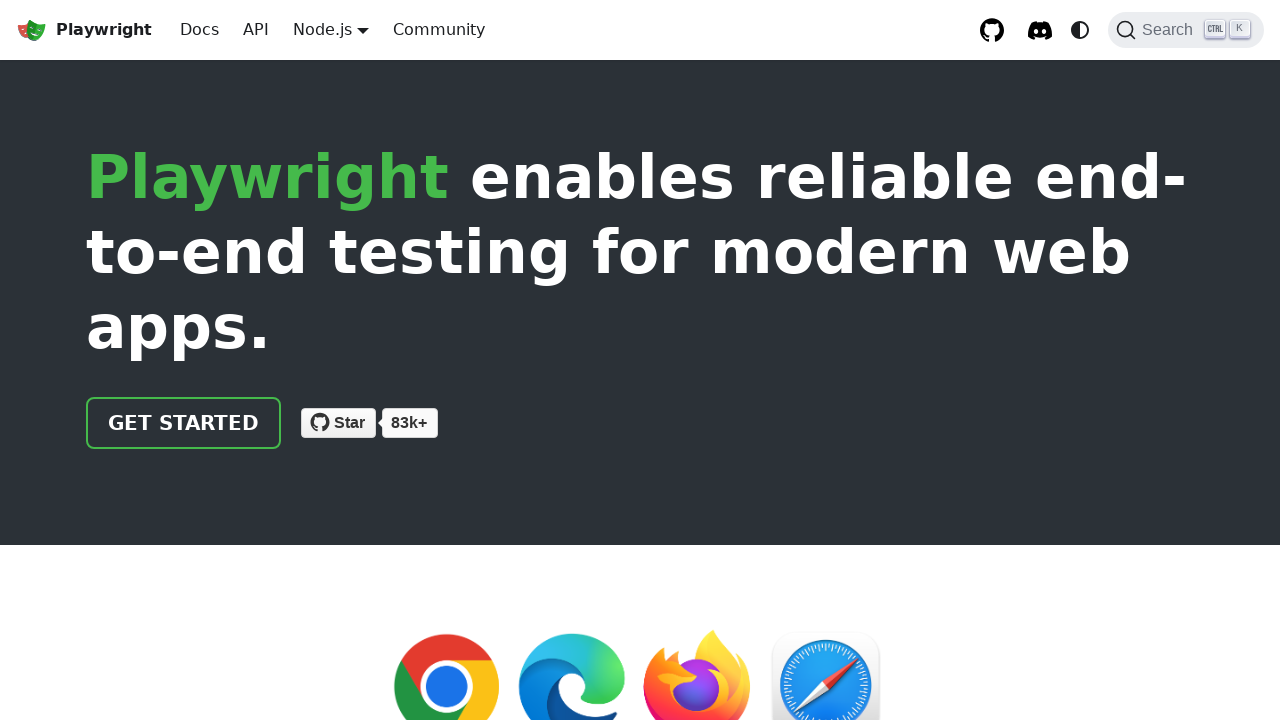

Clicked 'Get started' link on Playwright homepage at (184, 423) on internal:role=link[name="Get started"i]
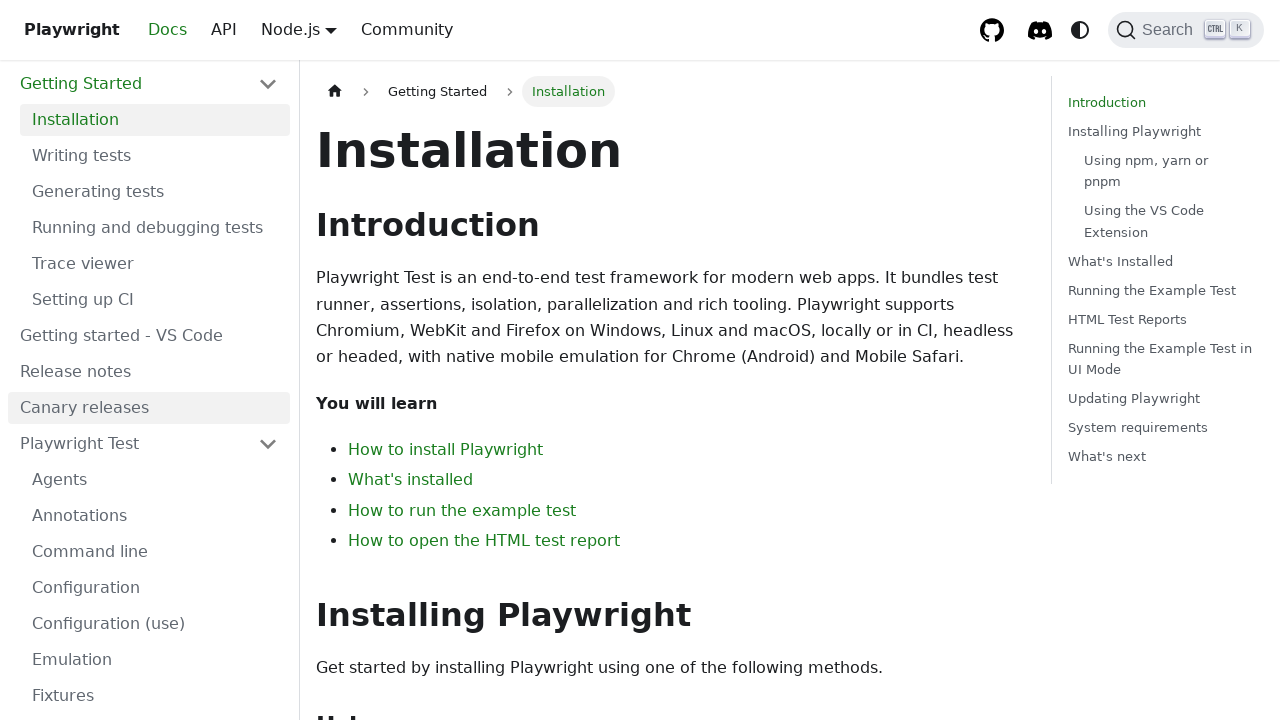

Installation heading became visible
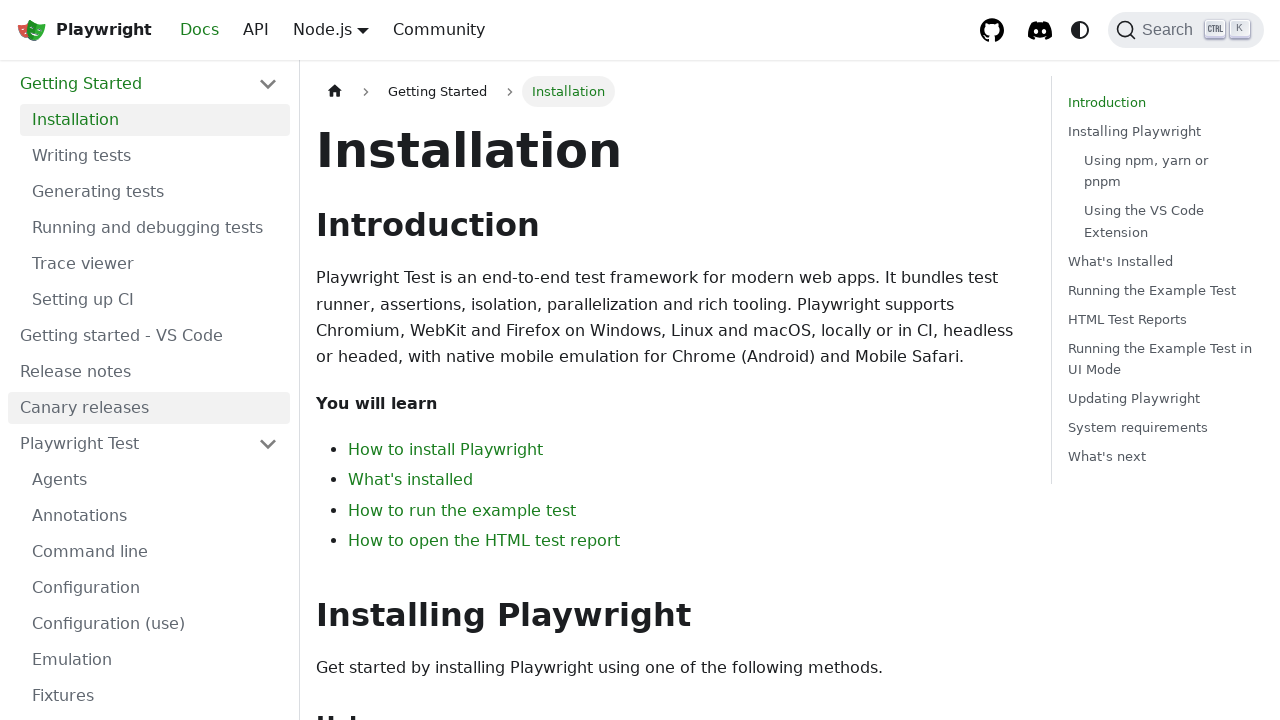

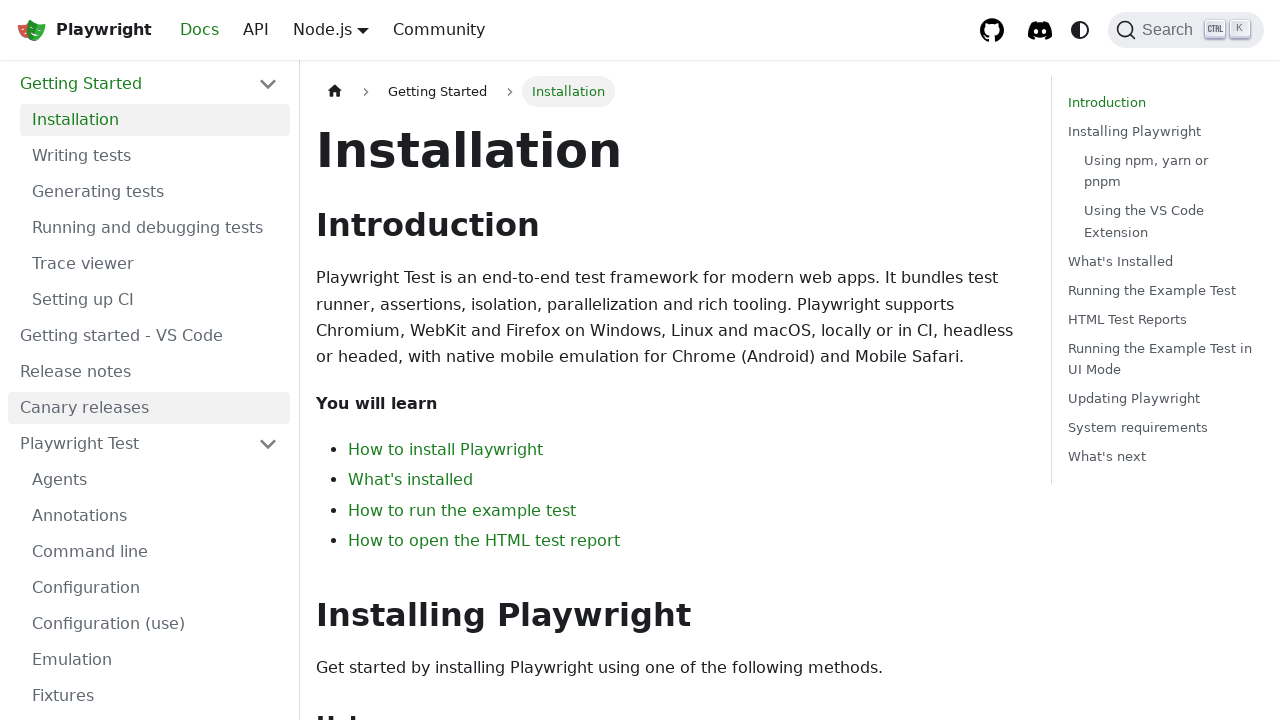